Tests iframe switching functionality by navigating to W3Schools JavaScript tryit editor, switching to the result iframe, and clicking a button within it.

Starting URL: https://www.w3schools.com/js/tryit.asp?filename=tryjs_myfirst

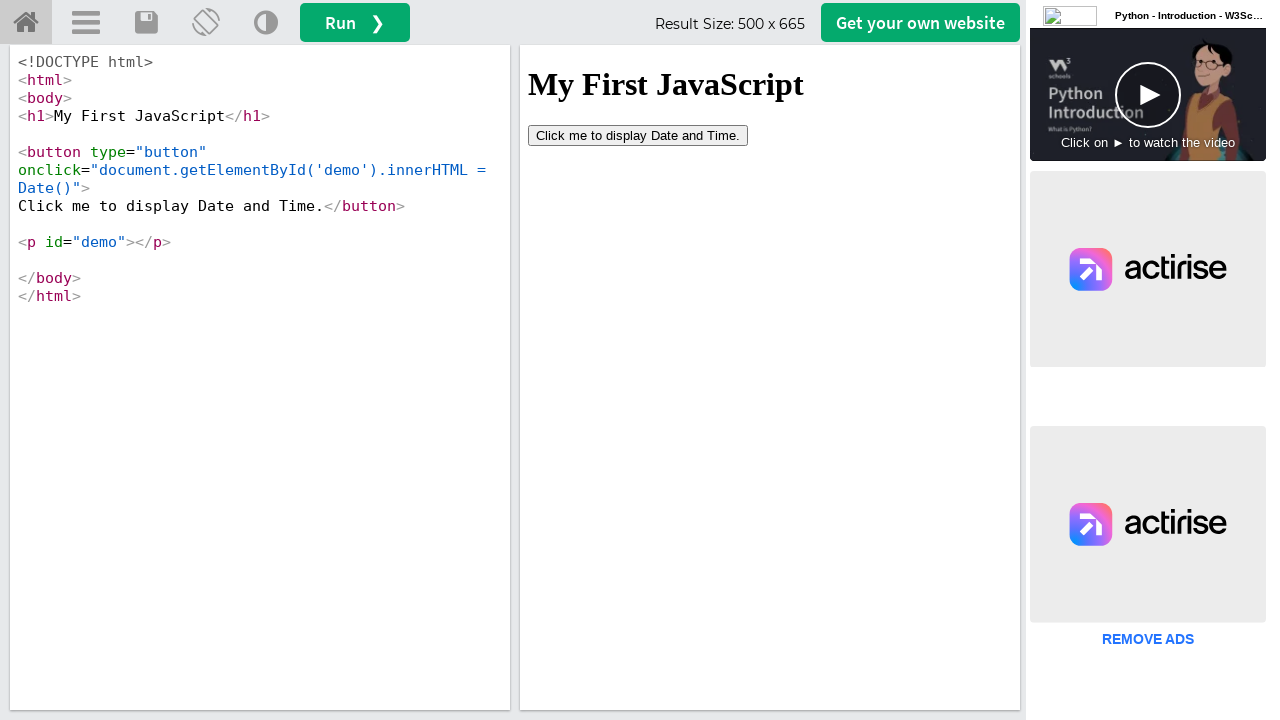

Located the result iframe (#iframeResult)
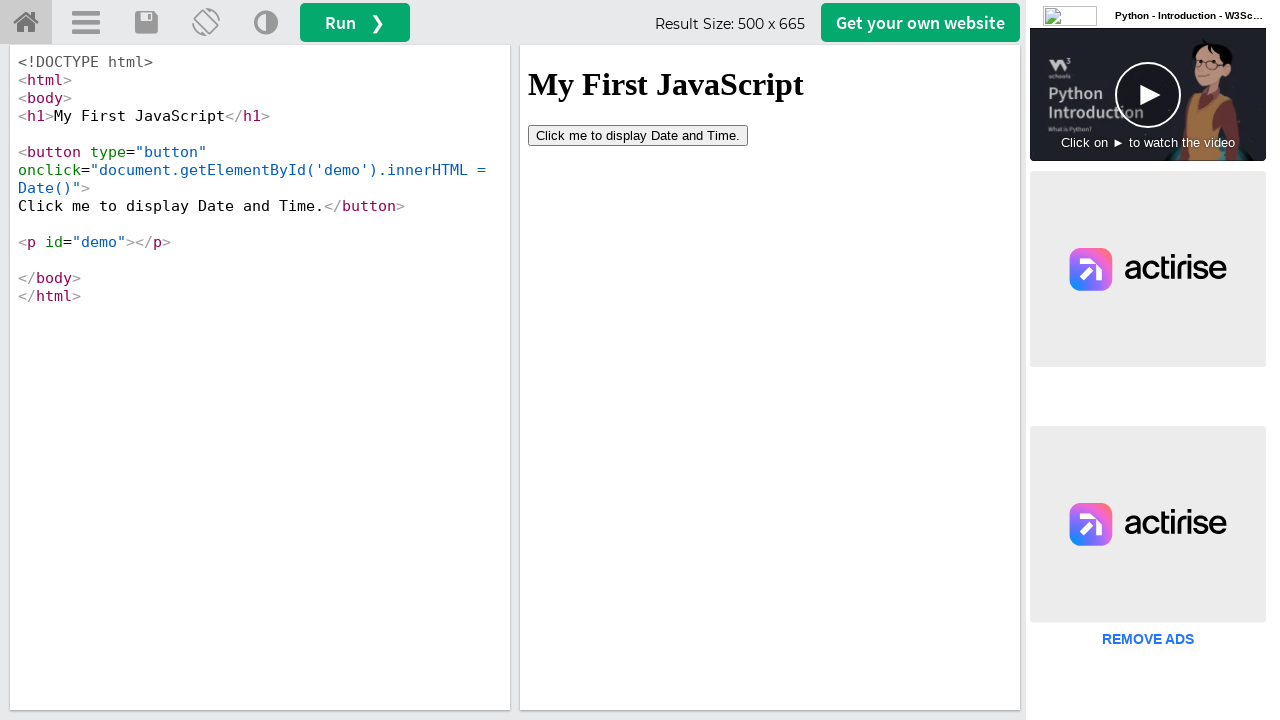

Clicked the button within the iframe at (638, 135) on #iframeResult >> internal:control=enter-frame >> xpath=//button[@type='button']
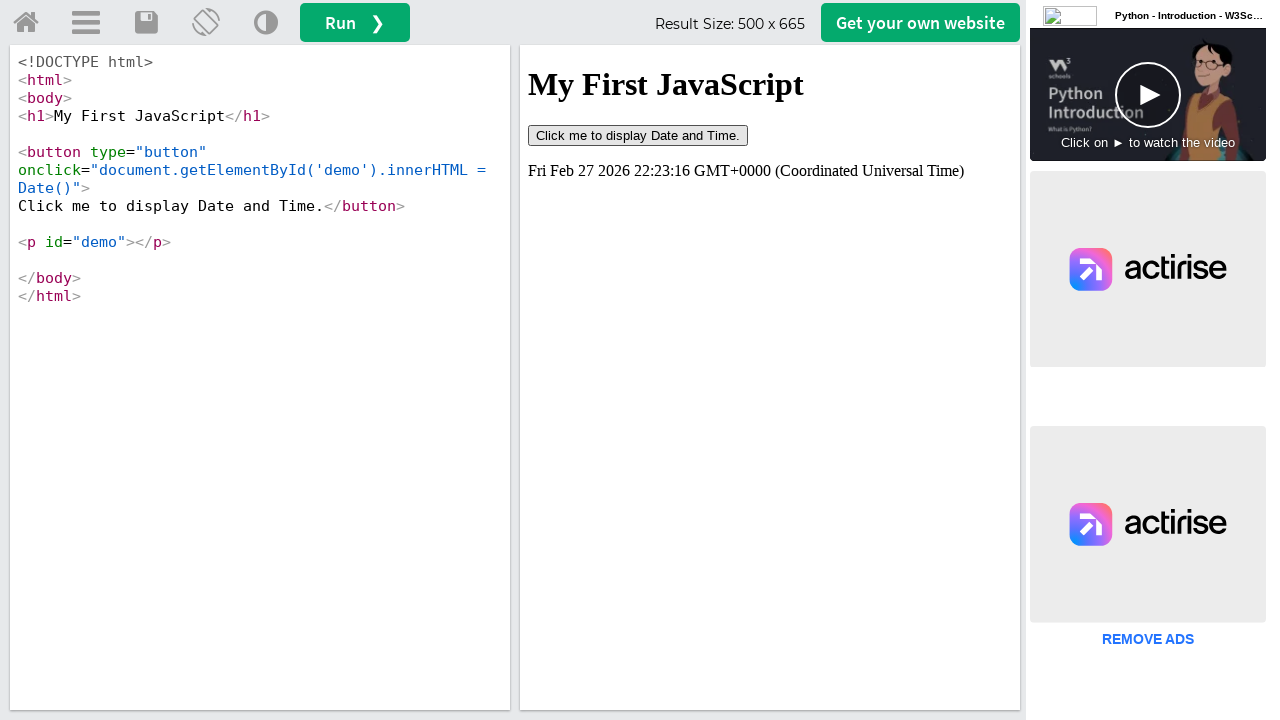

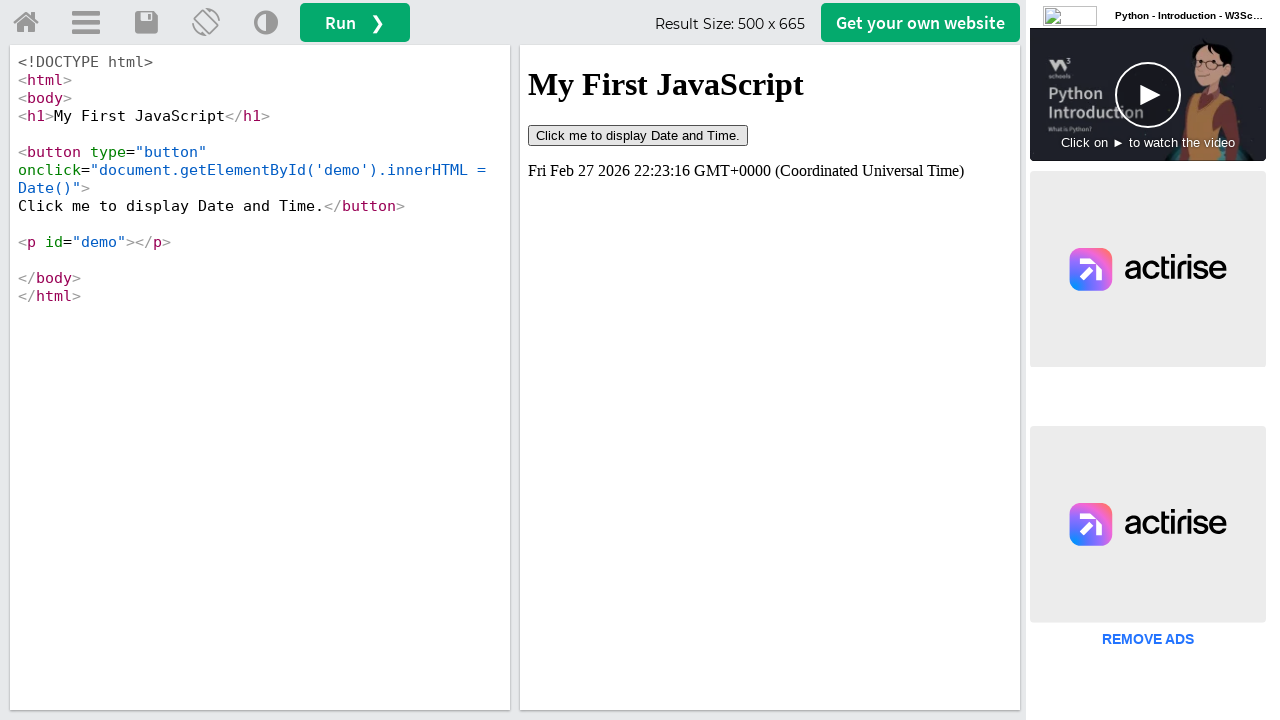